Tests clicking the login button on the Danube web shop homepage to open the login modal.

Starting URL: https://danube-web.shop/

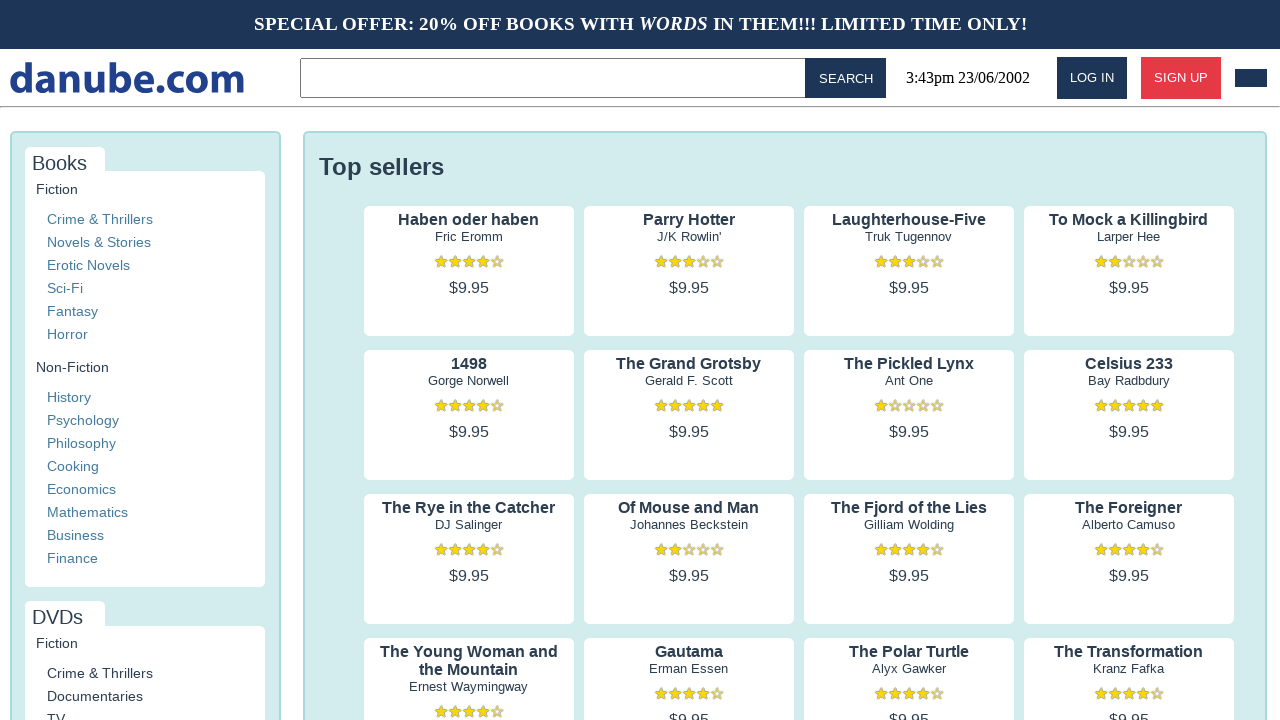

Navigated to Danube web shop homepage
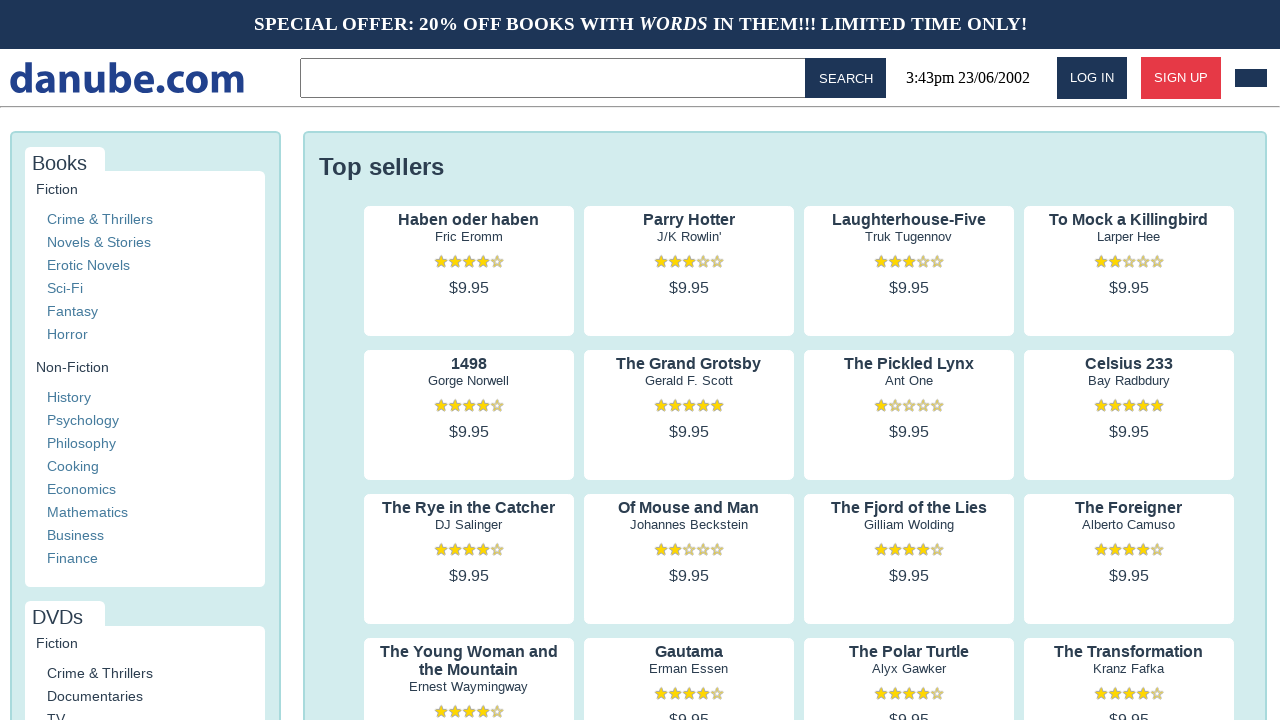

Clicked the Log in button to open login modal at (1092, 78) on internal:role=button[name="Log in"i]
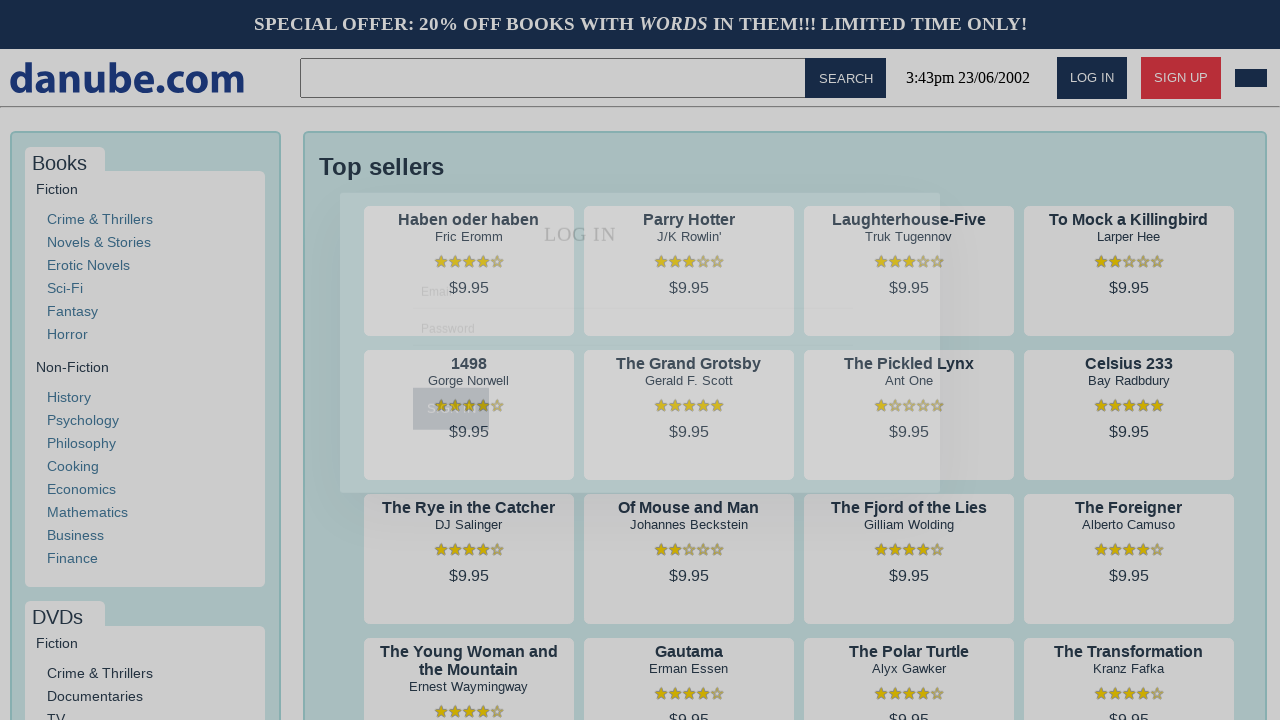

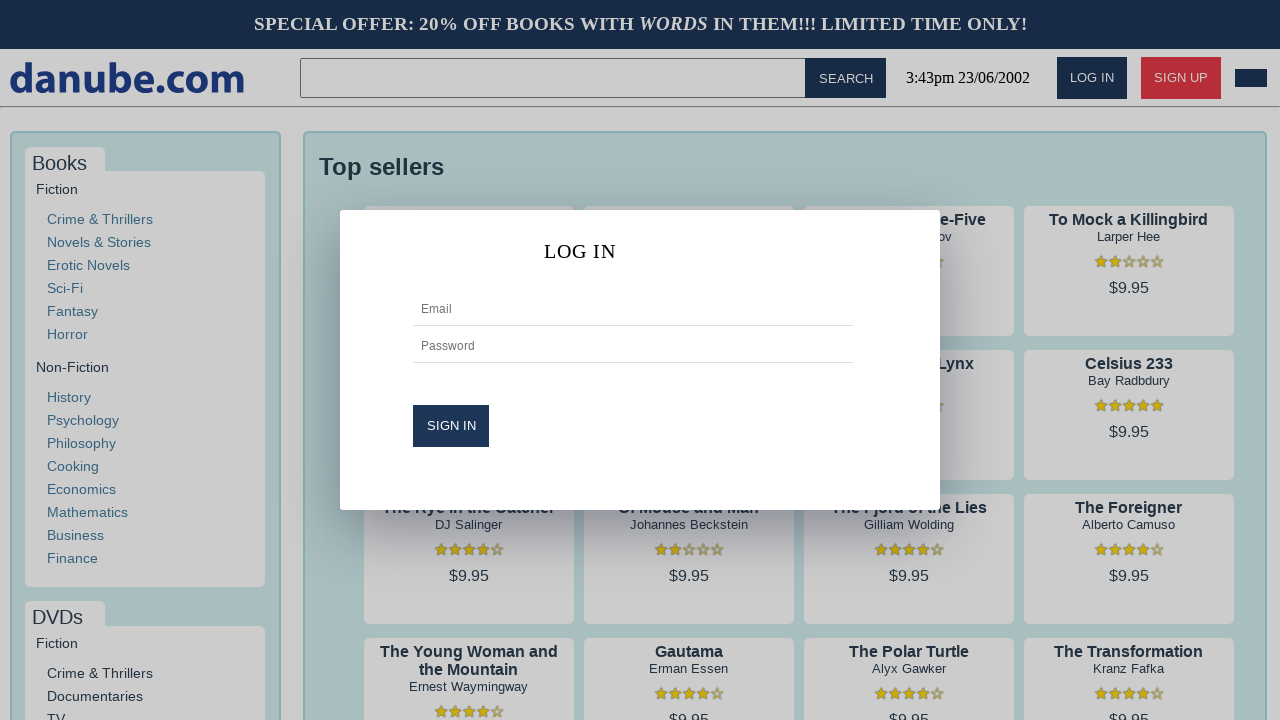